Tests registration failure when the last name field is left empty

Starting URL: http://parabank.parasoft.com/parabank/register.htm

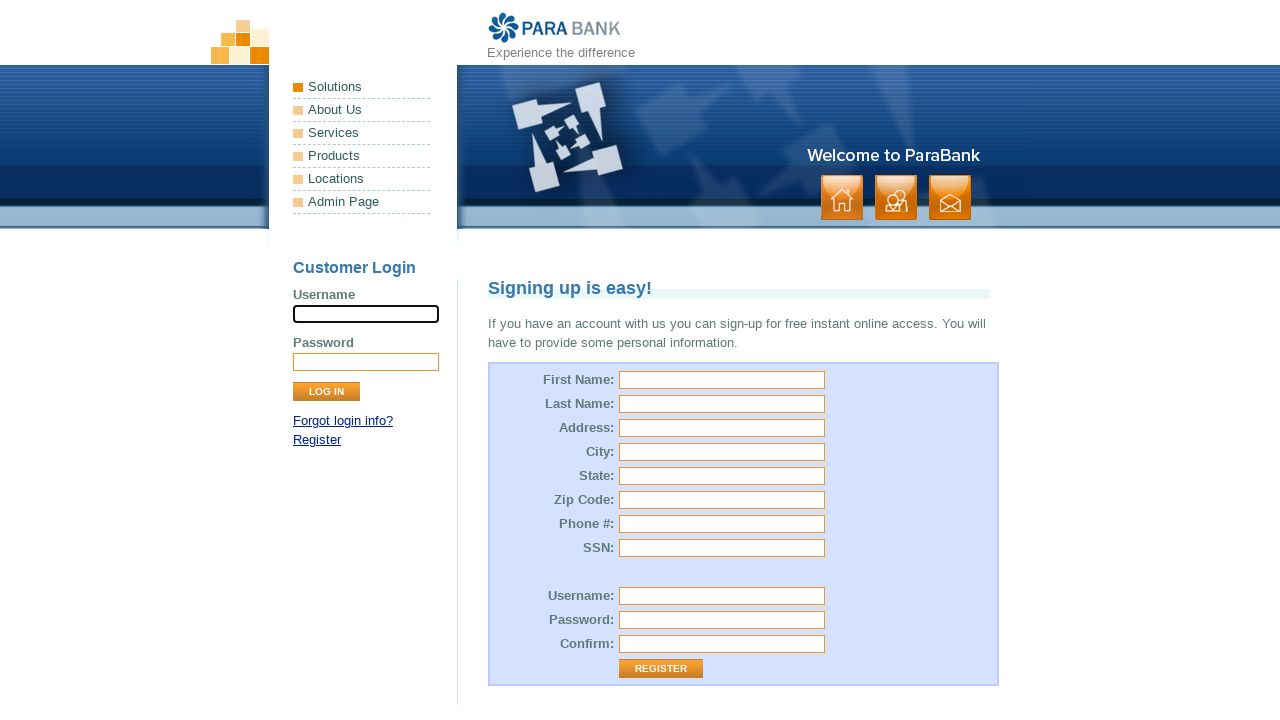

Filled first name field with 'Alicja' on input#customer\.firstName
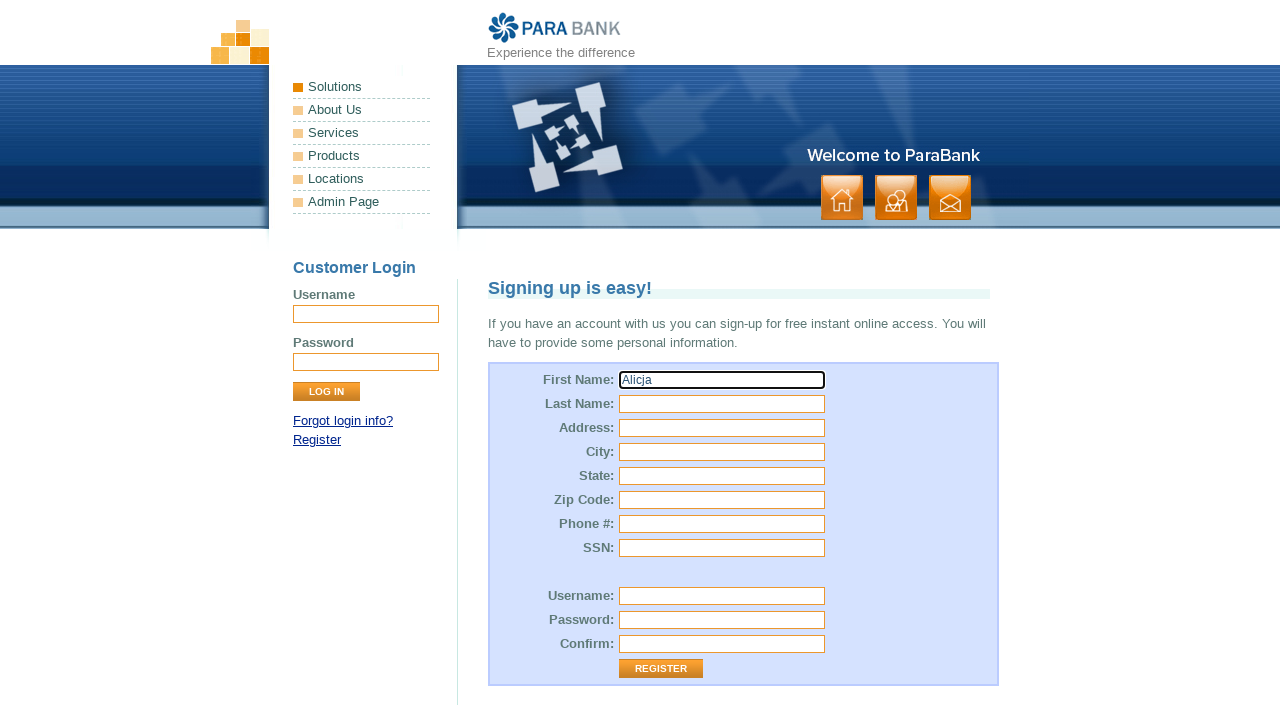

Filled street address field with 'Nadwiślańska' on input#customer\.address\.street
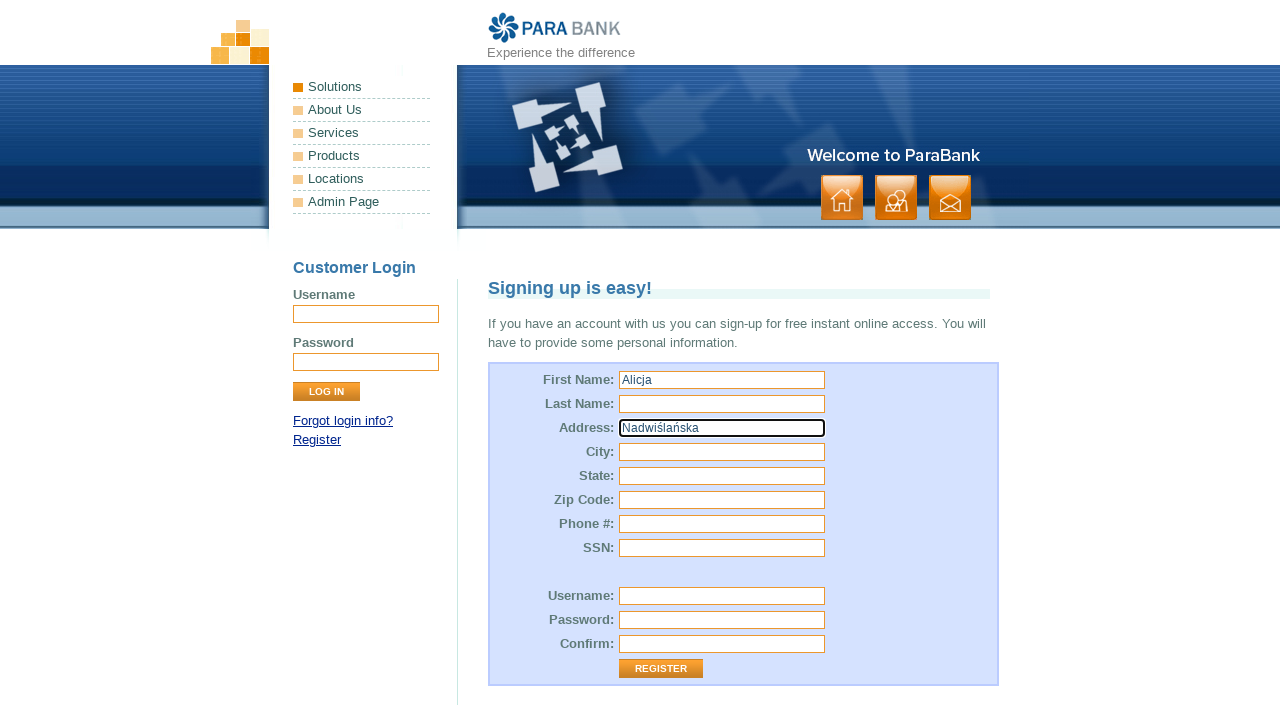

Filled city field with 'Wrocław' on input#customer\.address\.city
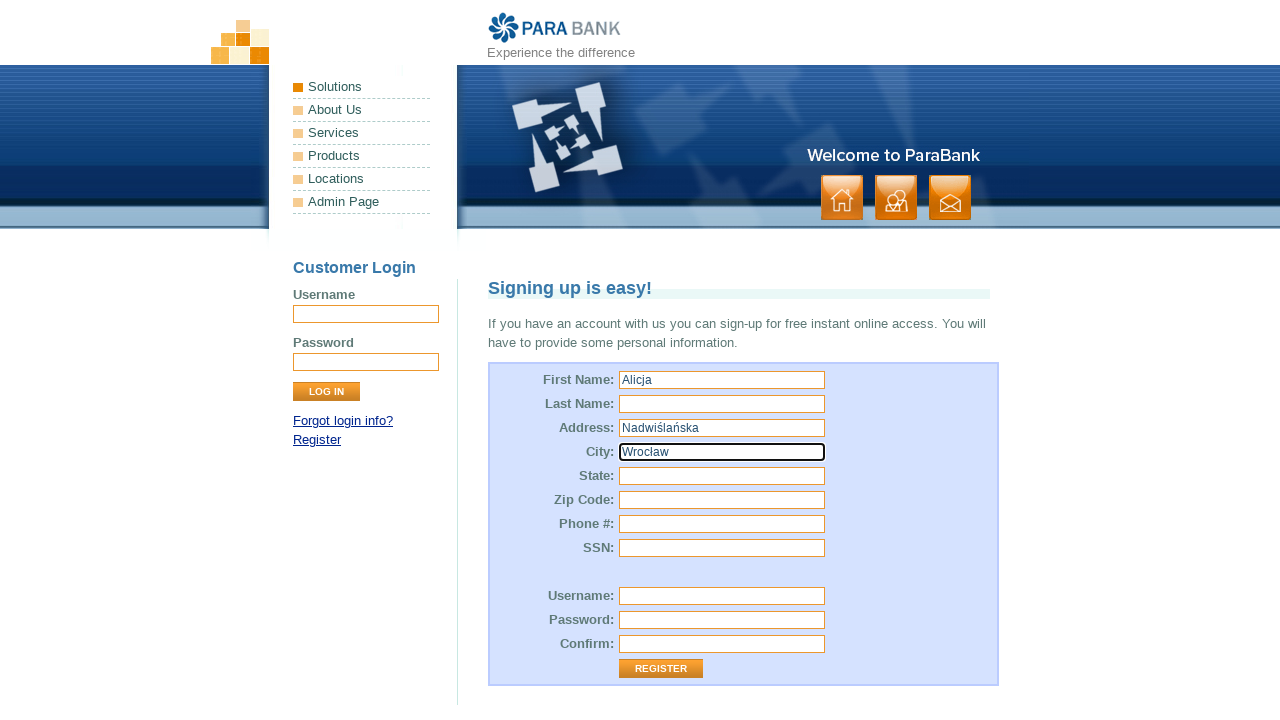

Filled state field with 'Dolnośląskie' on input#customer\.address\.state
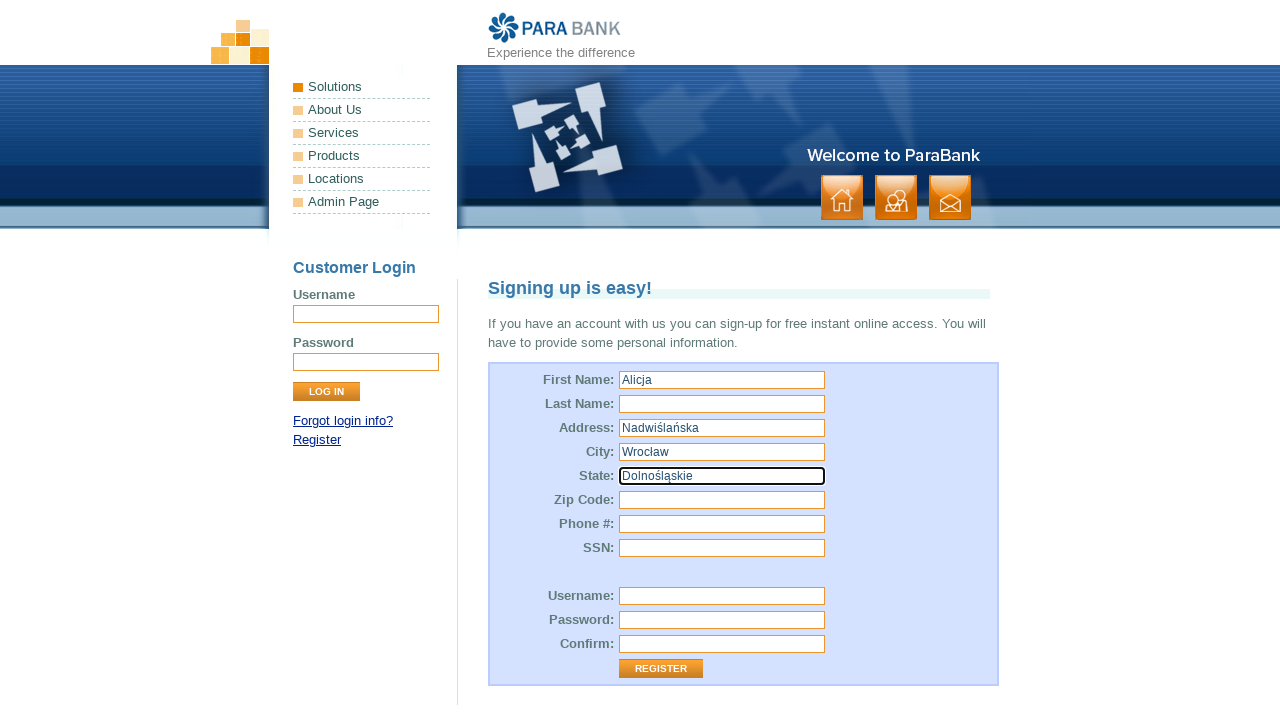

Filled zip code field with '44-789' on input#customer\.address\.zipCode
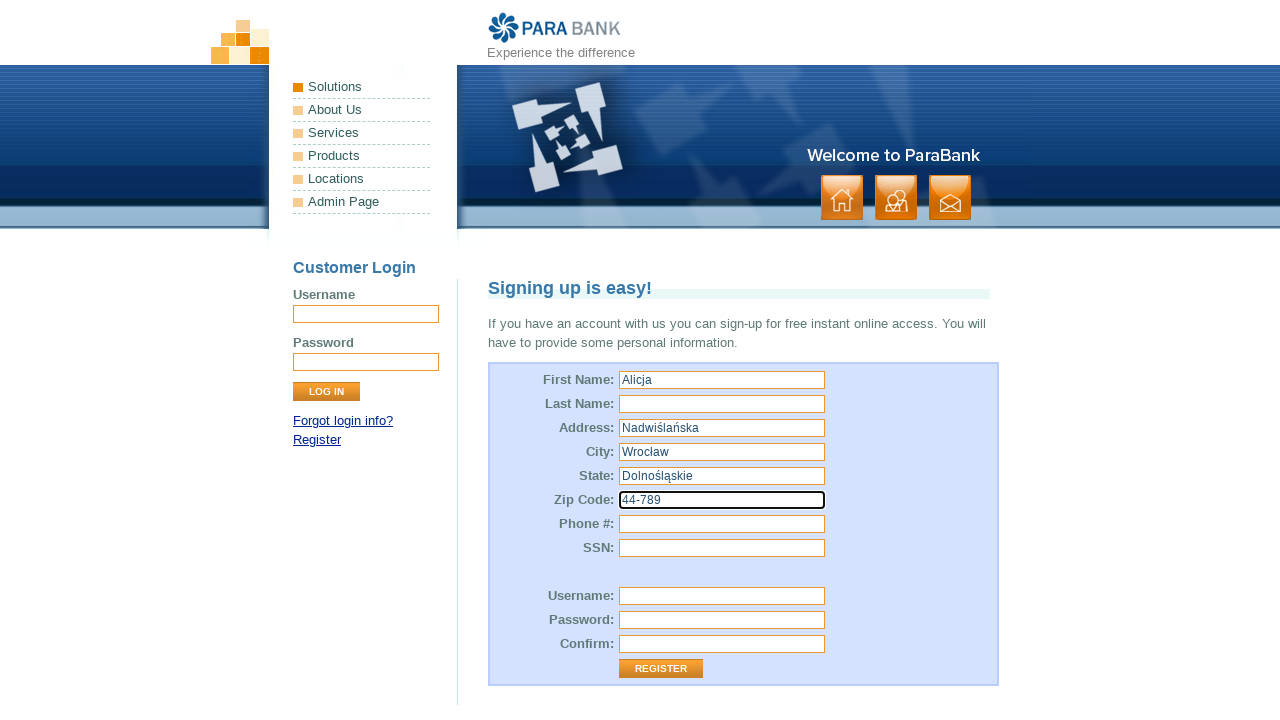

Filled SSN field with '34567890' on input#customer\.ssn
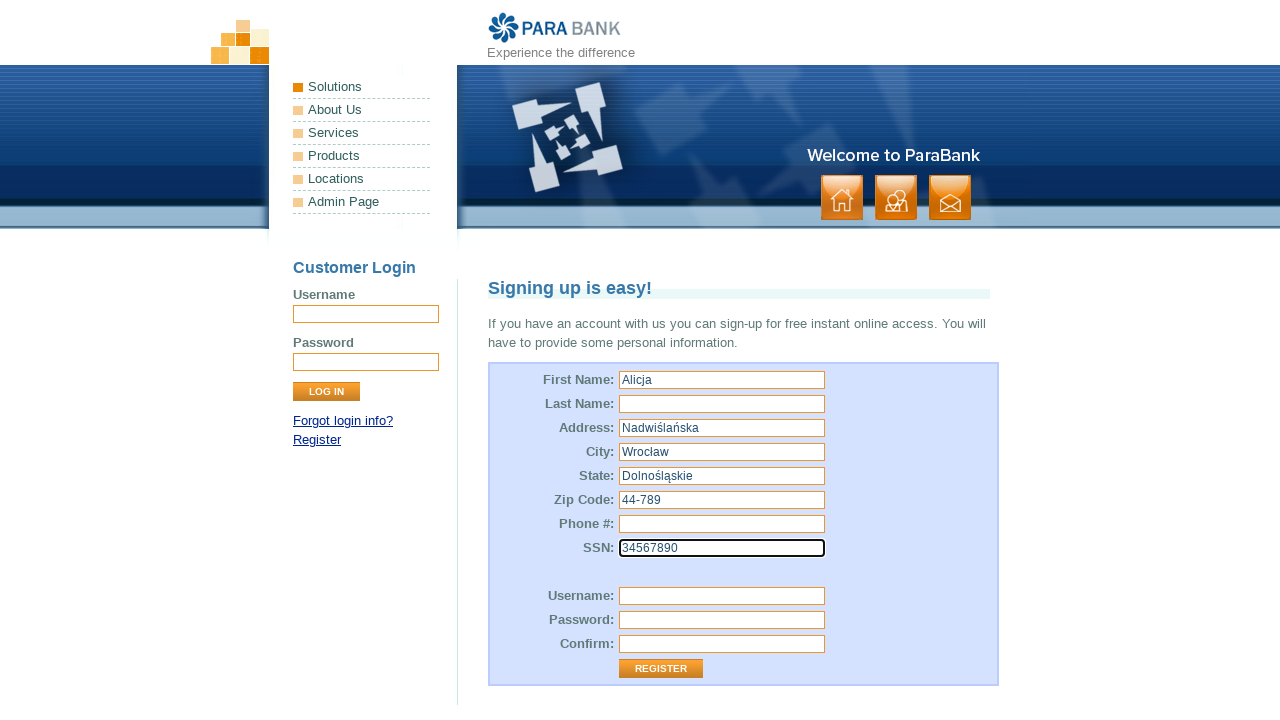

Filled username field with '757e263c-falicja' on input#customer\.username
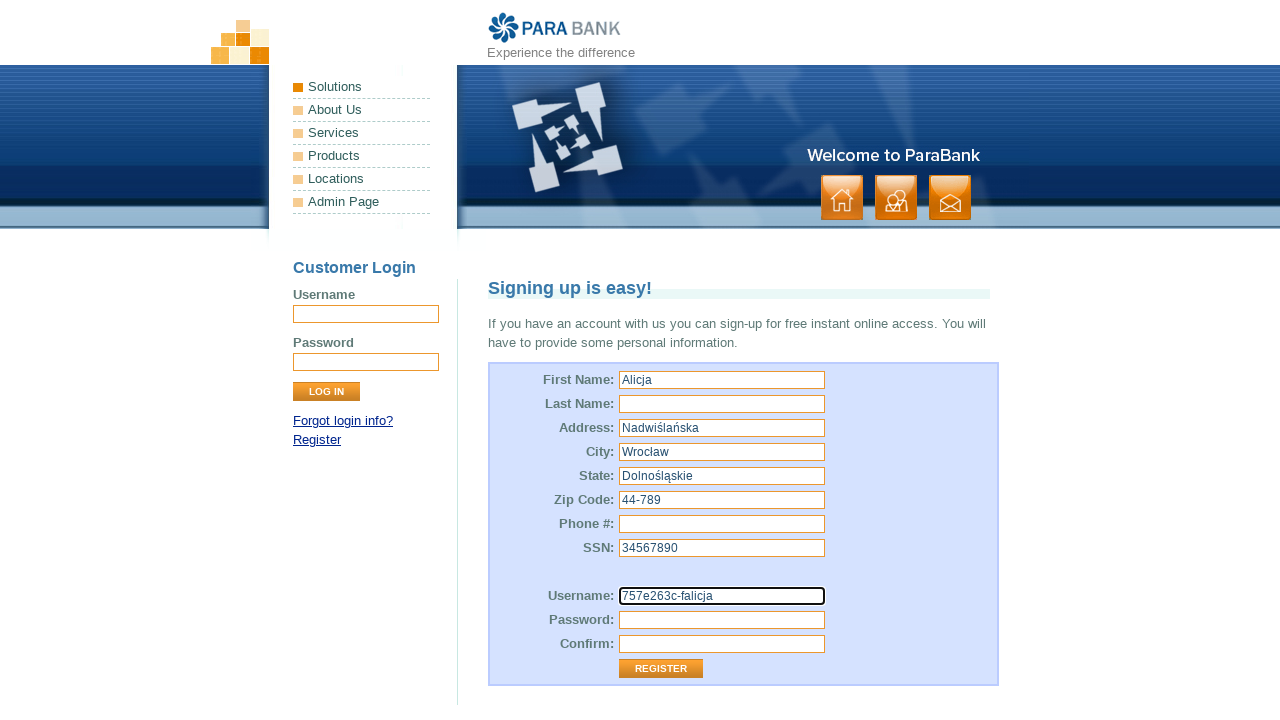

Filled password field on input#customer\.password
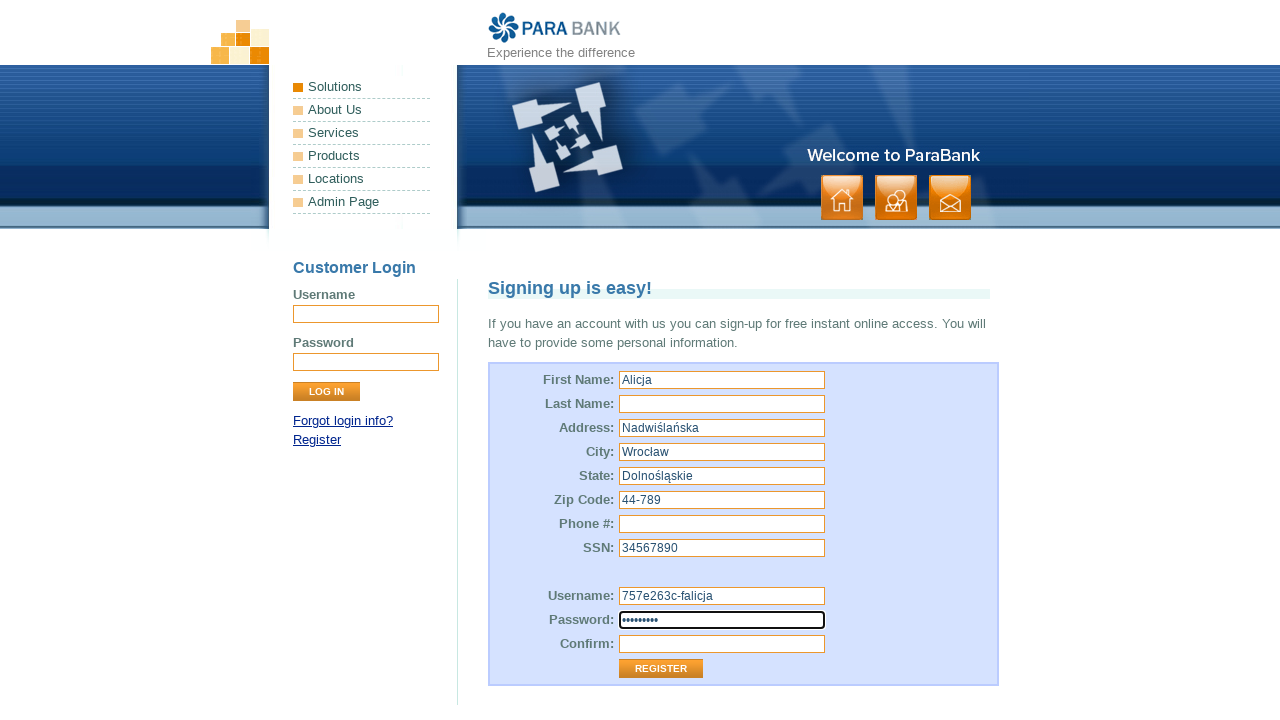

Filled password confirmation field on input#repeatedPassword
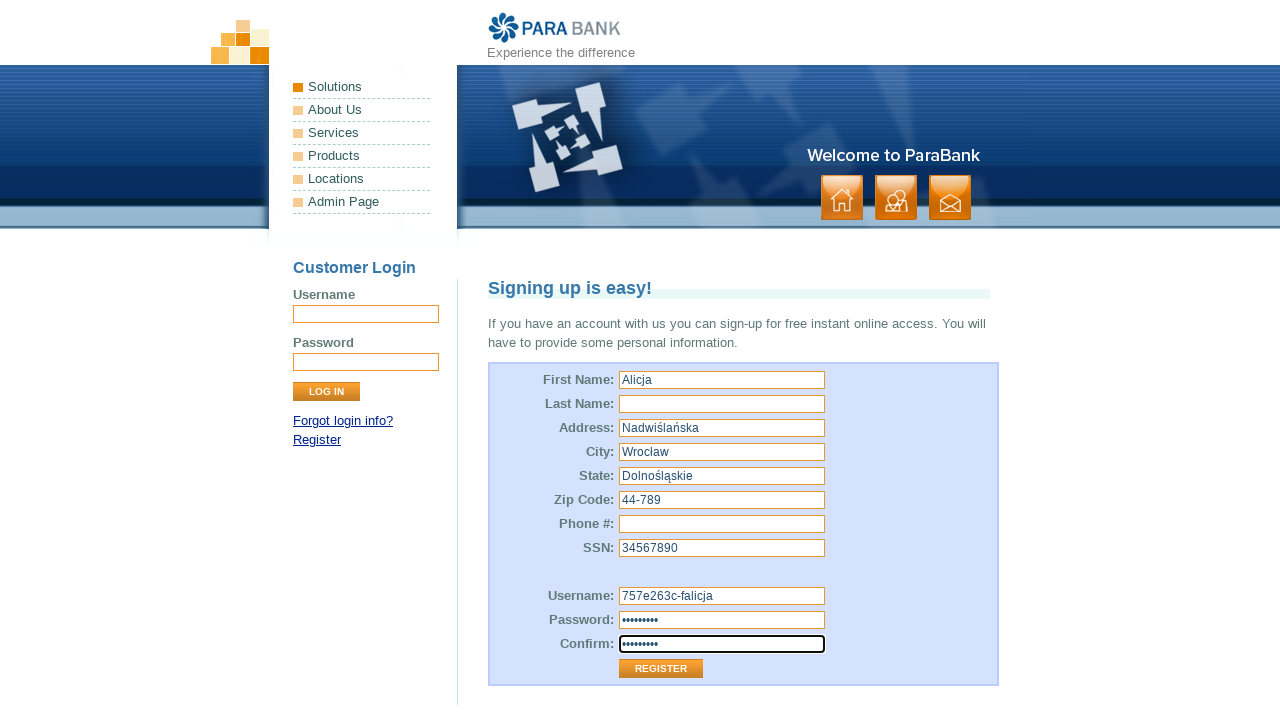

Clicked Register button to submit form at (661, 669) on input[value='Register']
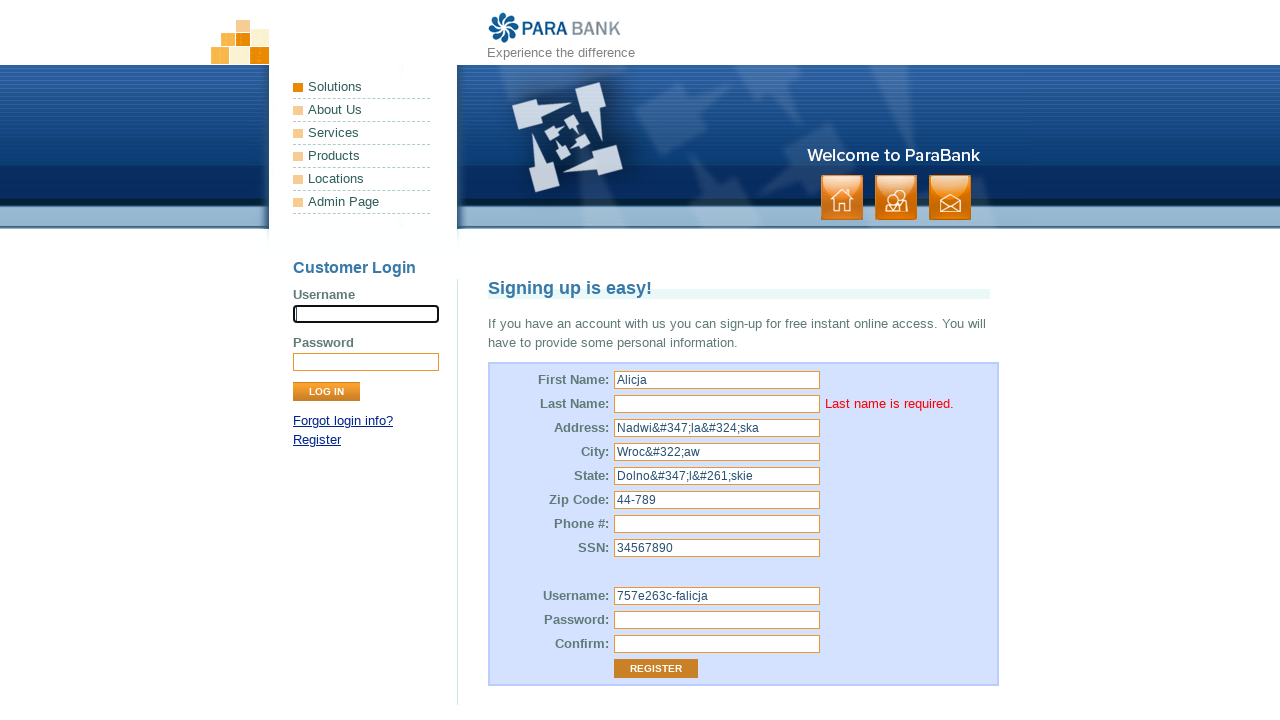

Verified error message 'Last name is required.' appeared
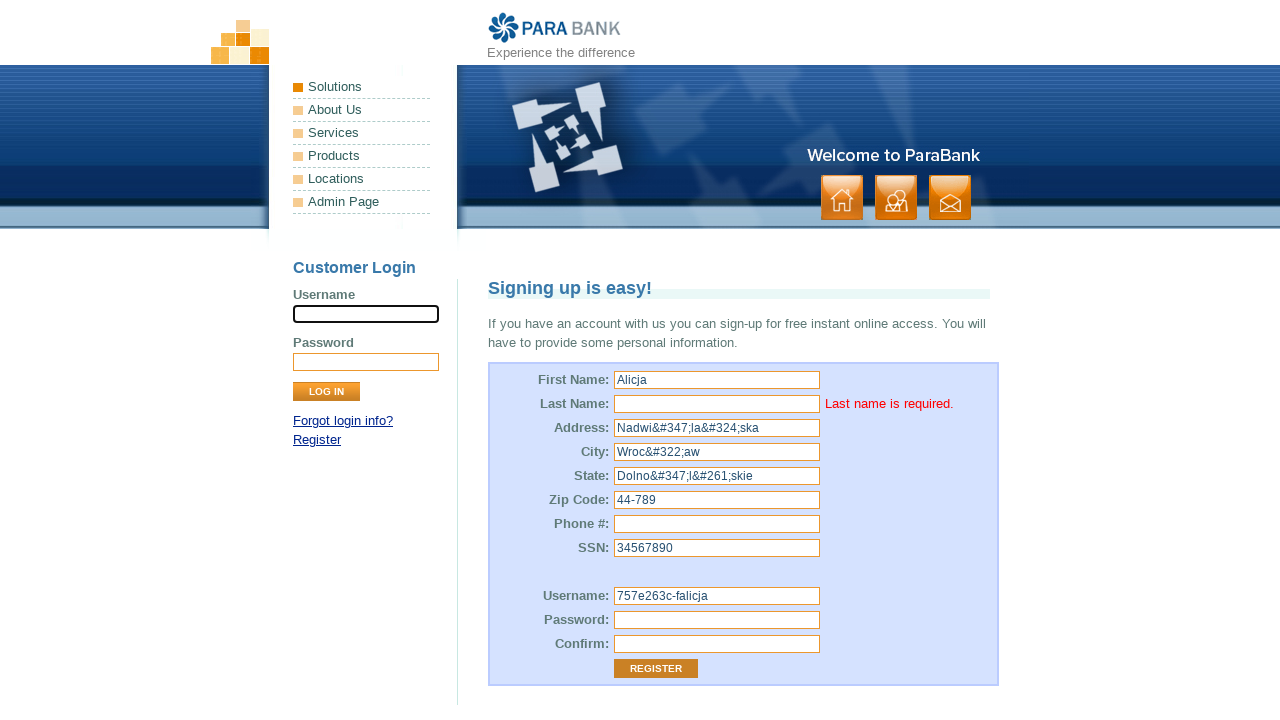

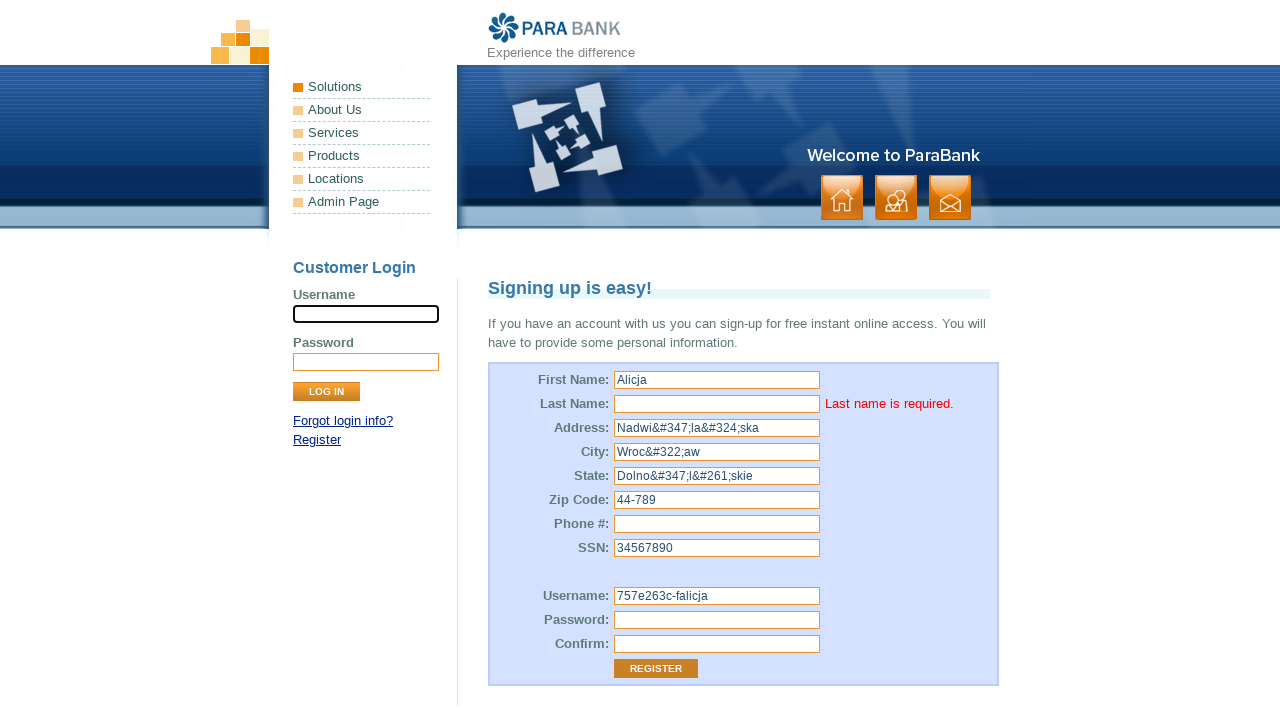